Tests handling of child windows by clicking a document link that opens a new page, extracting text from the new page, and using that text to fill a form field on the original page

Starting URL: https://rahulshettyacademy.com/loginpagePractise/

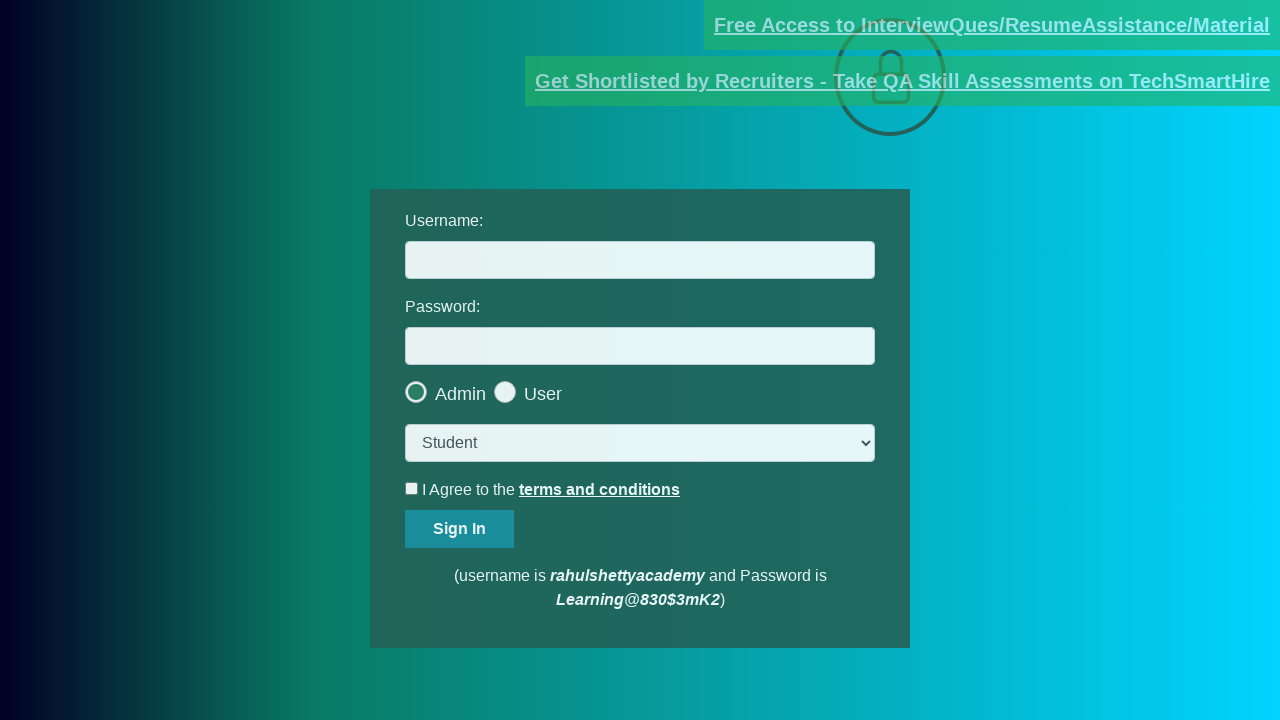

Clicked documents request link to open new page at (992, 25) on [href*='documents-request']
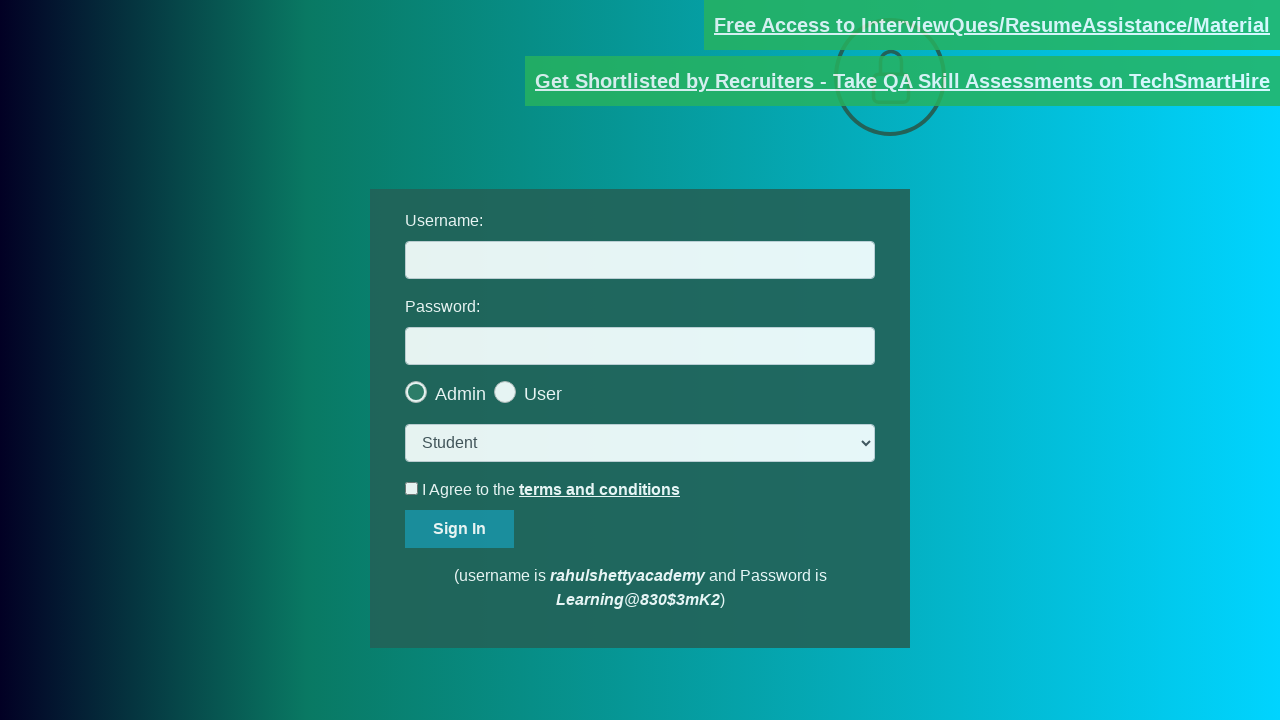

New child page opened and captured
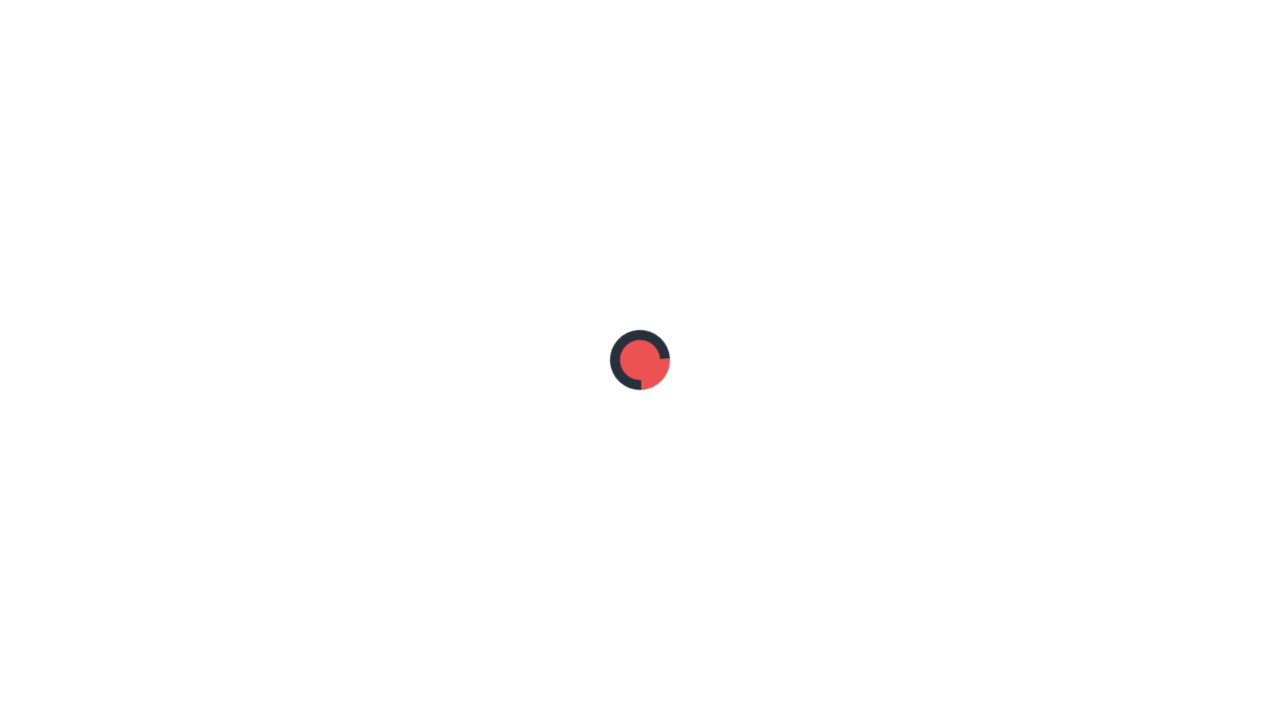

Child page loaded and domcontentloaded state reached
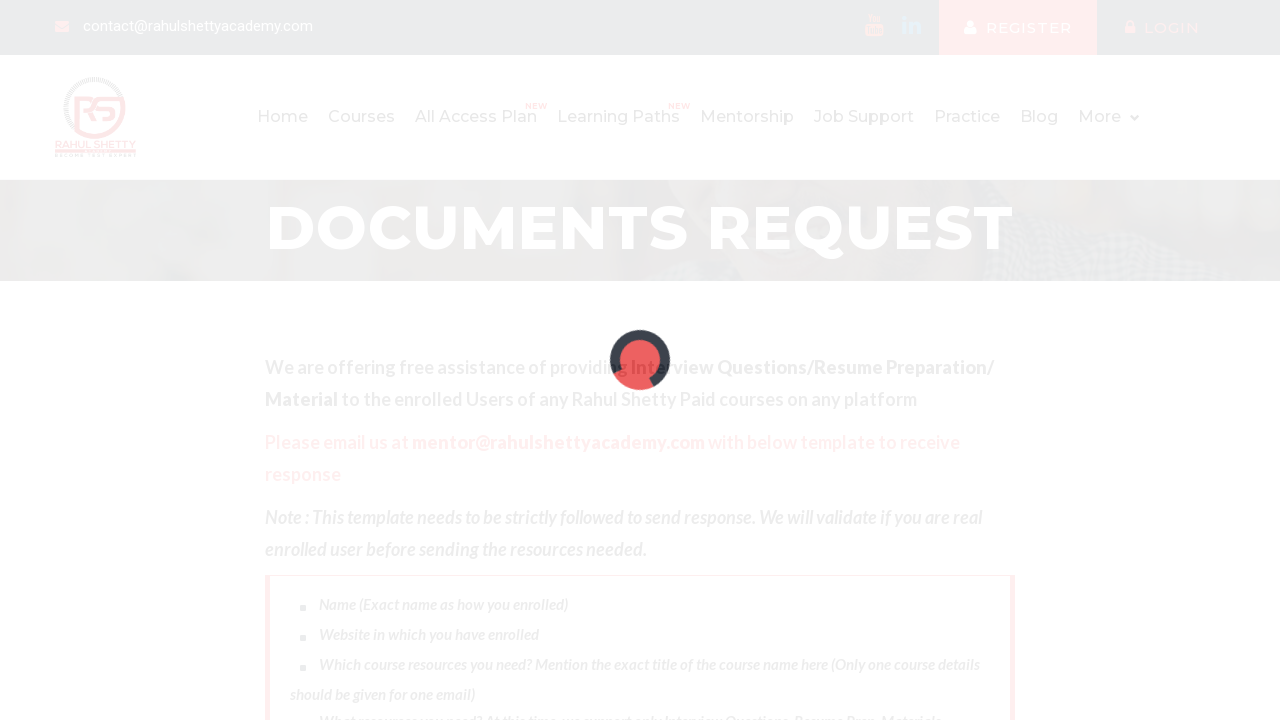

Extracted text from red element: 'Please email us at mentor@rahulshettyacademy.com with below template to receive response '
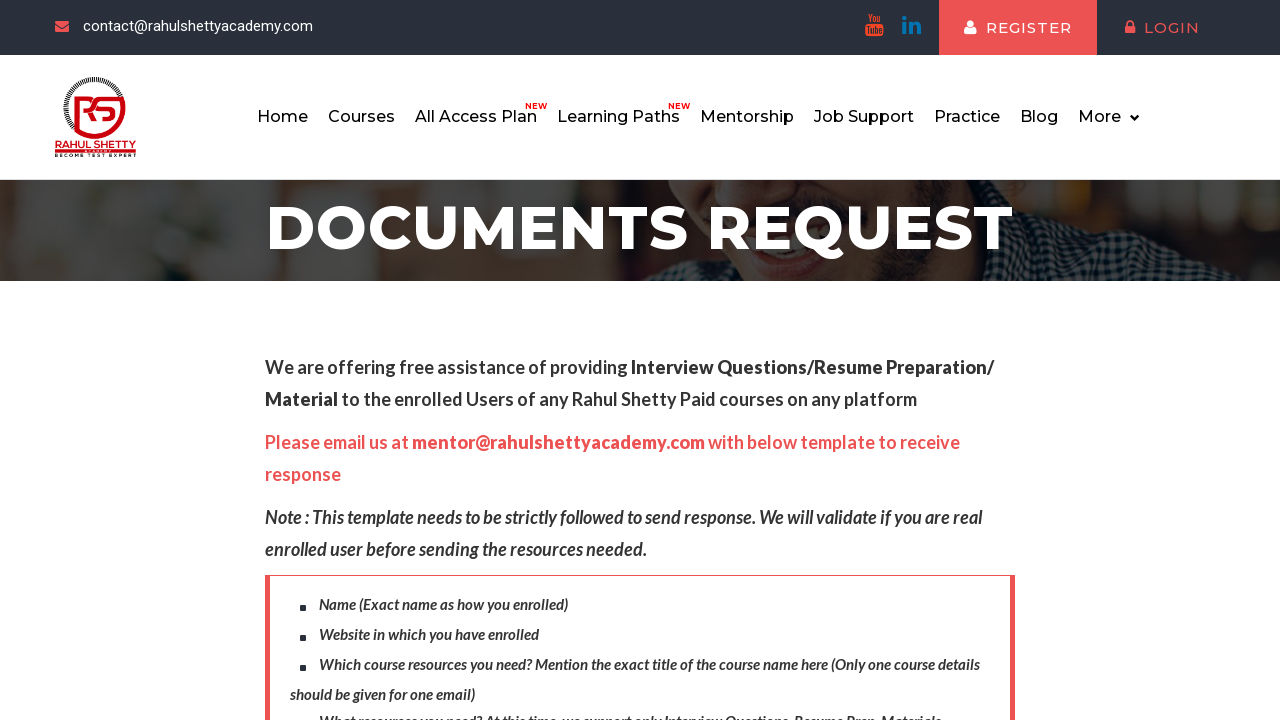

Extracted domain from text: 'rahulshettyacademy.com'
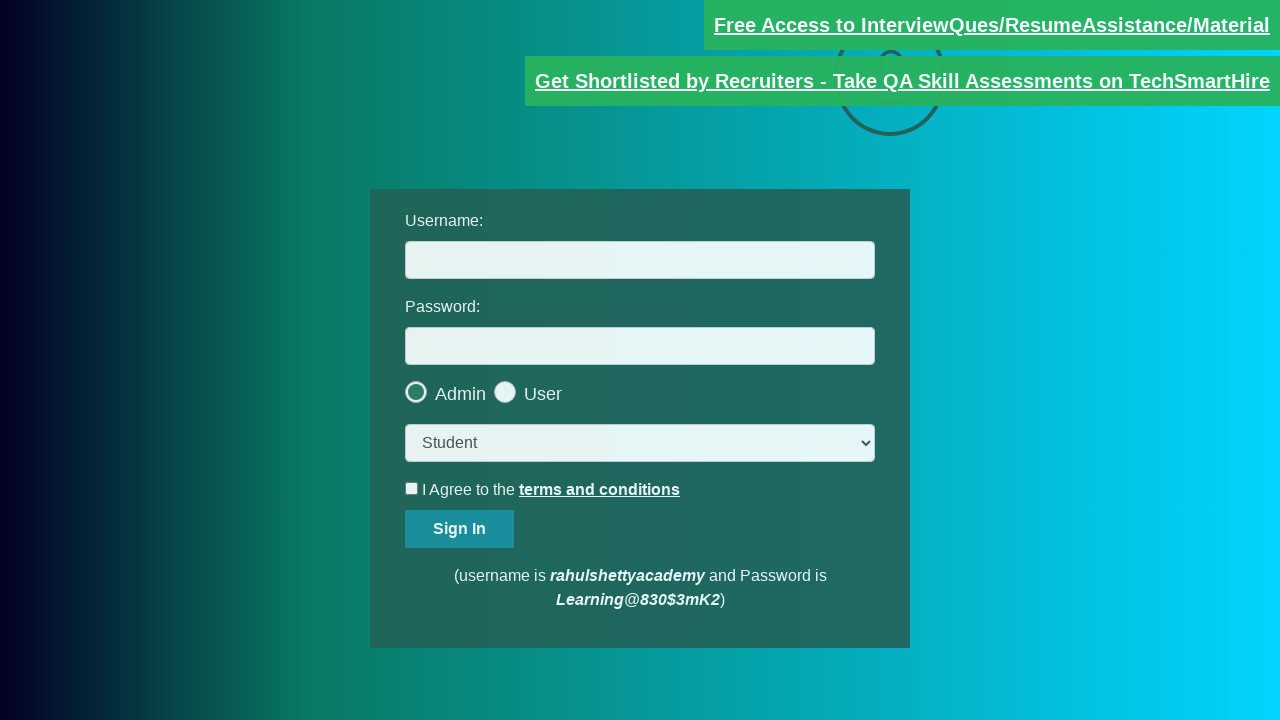

Filled username field on original page with extracted domain: 'rahulshettyacademy.com' on #username
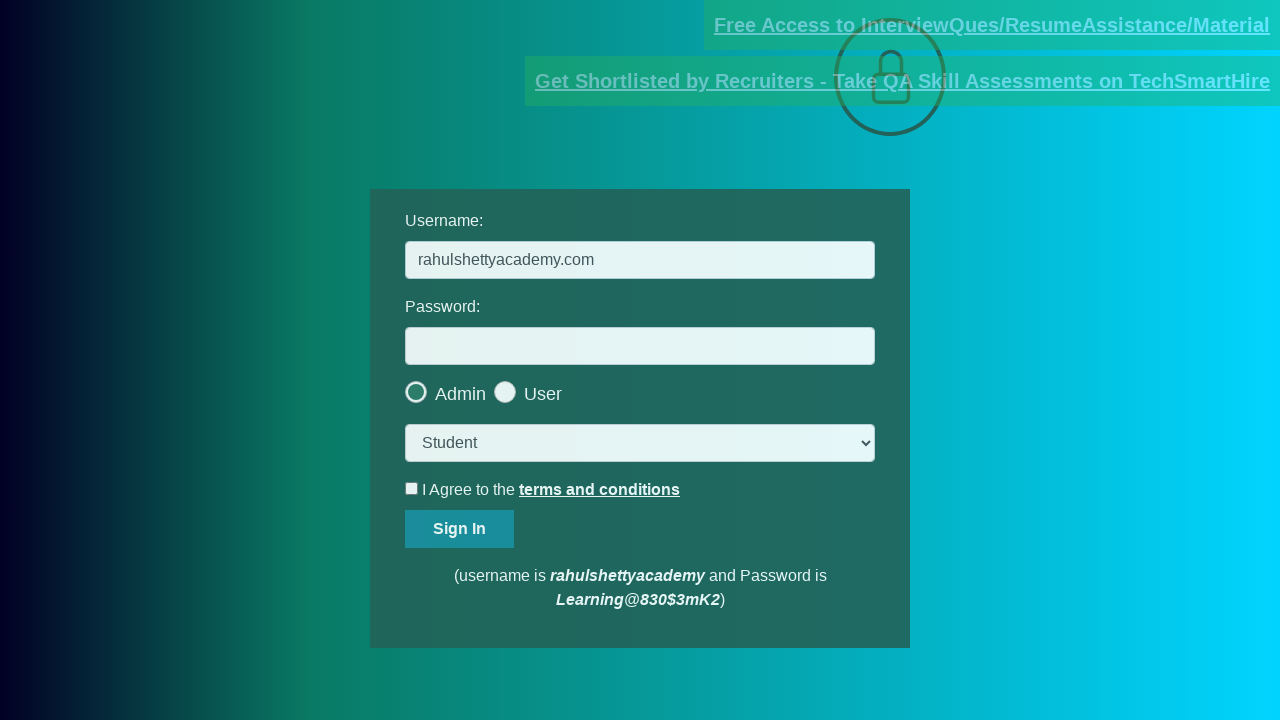

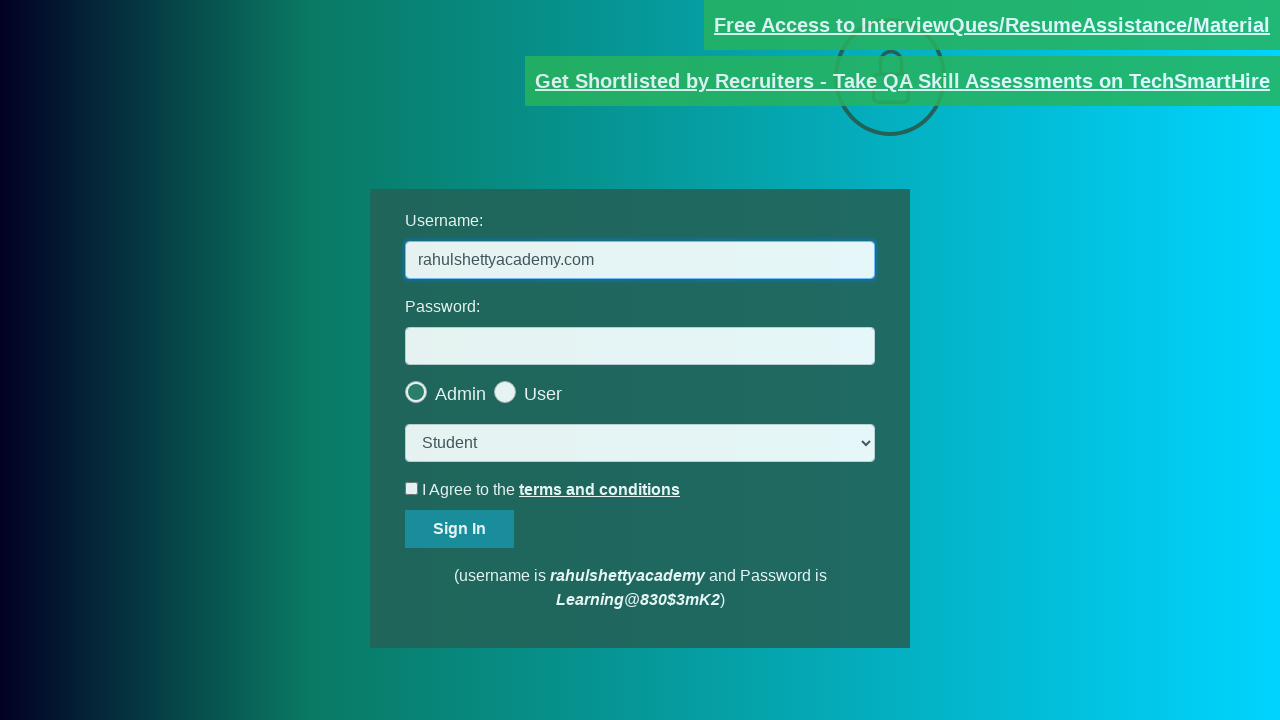